Tests clearing the complete state of all items by checking and unchecking the toggle all checkbox

Starting URL: https://demo.playwright.dev/todomvc

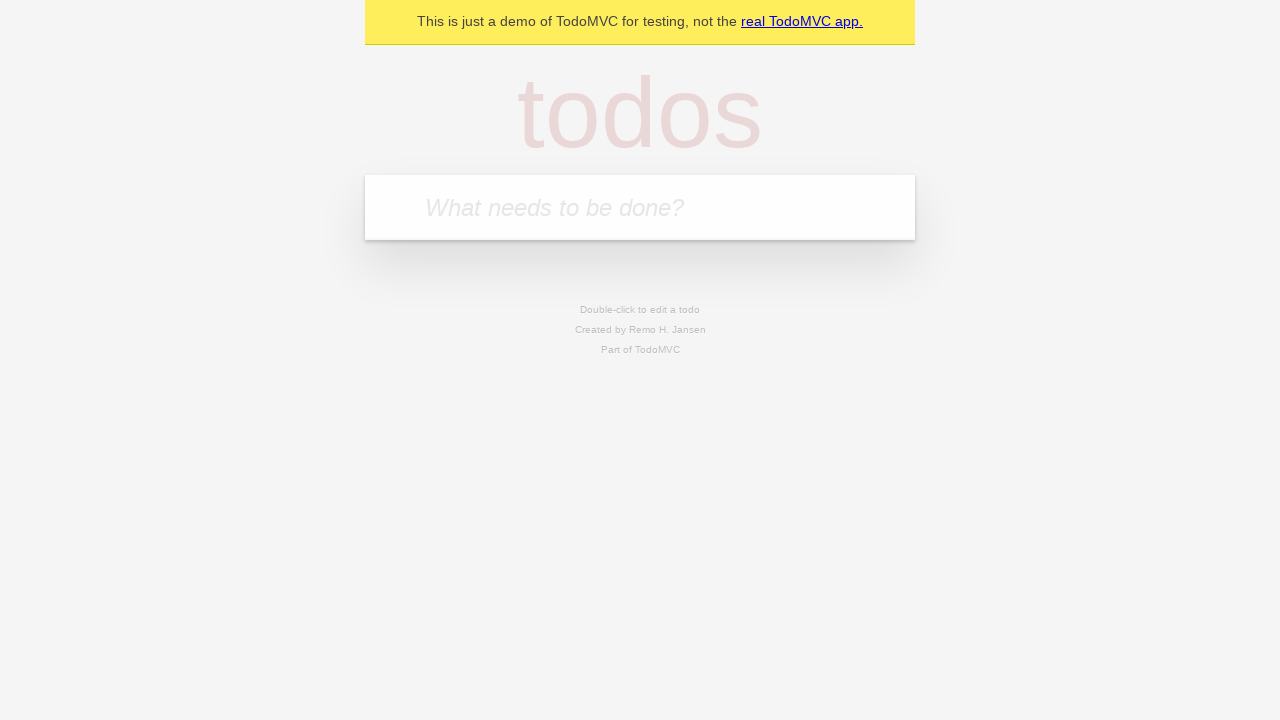

Filled first todo item 'buy some cheese' on internal:attr=[placeholder="What needs to be done?"i]
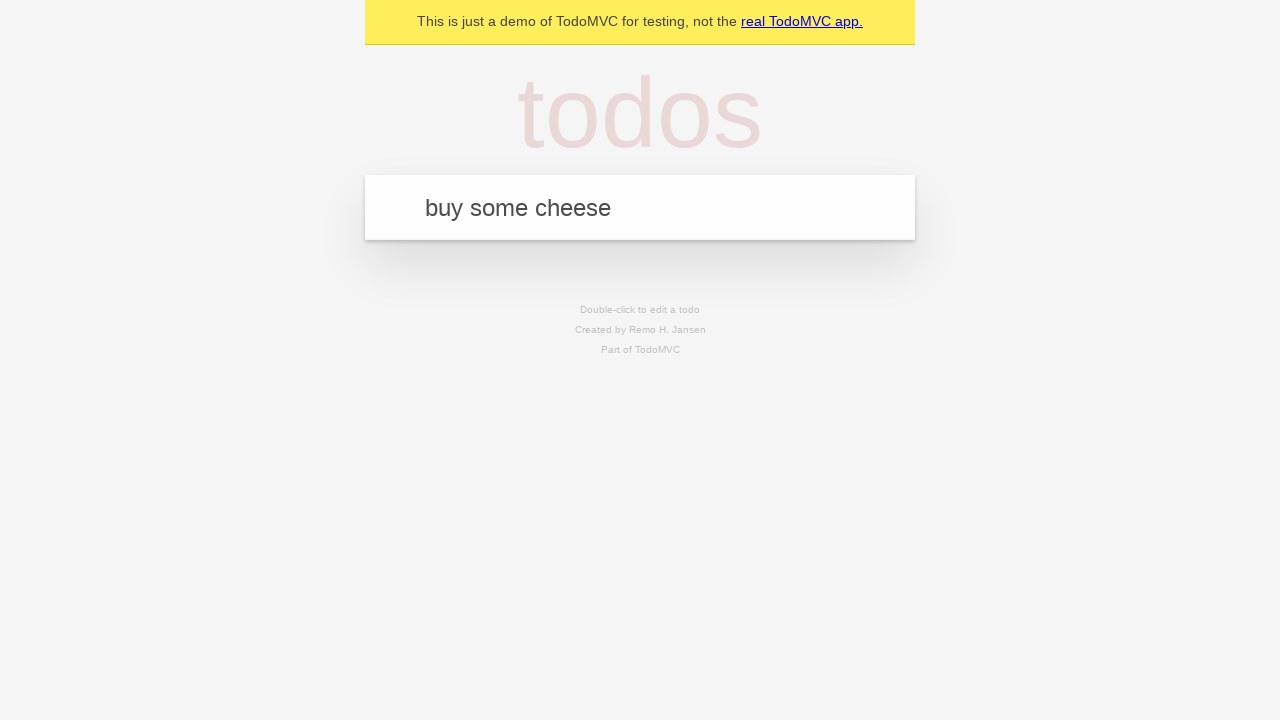

Pressed Enter to add first todo item on internal:attr=[placeholder="What needs to be done?"i]
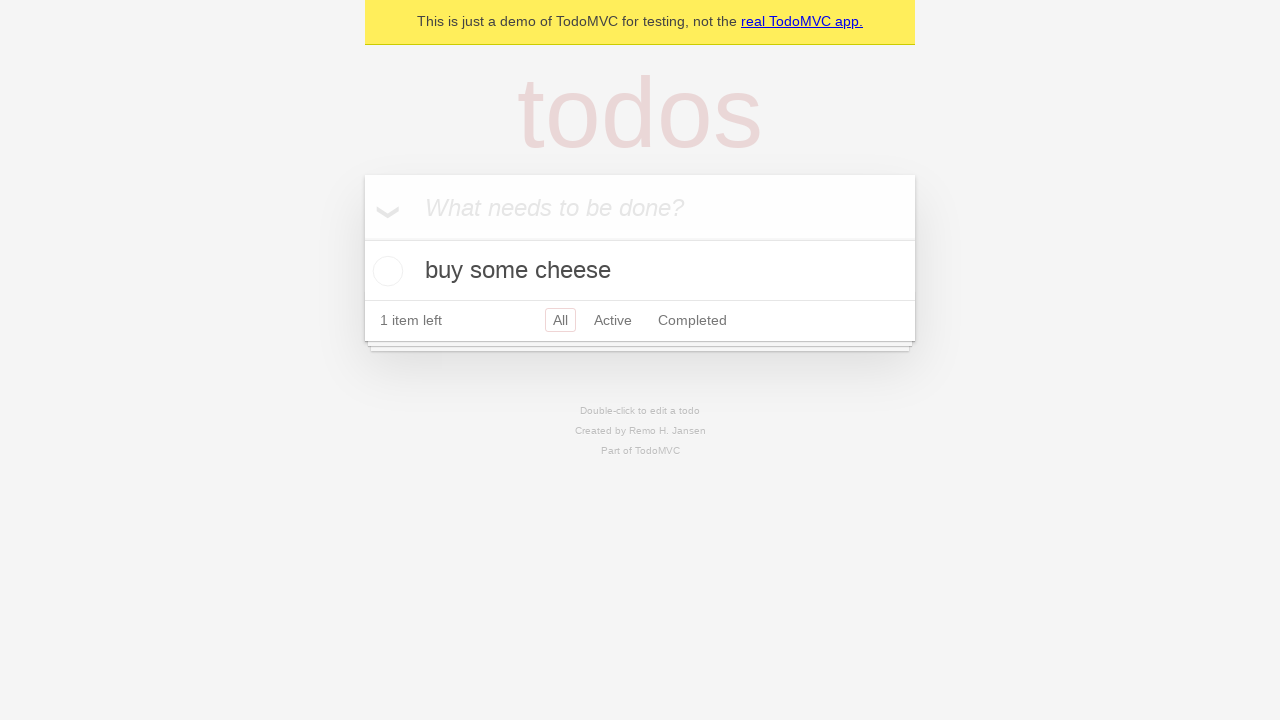

Filled second todo item 'feed the cat' on internal:attr=[placeholder="What needs to be done?"i]
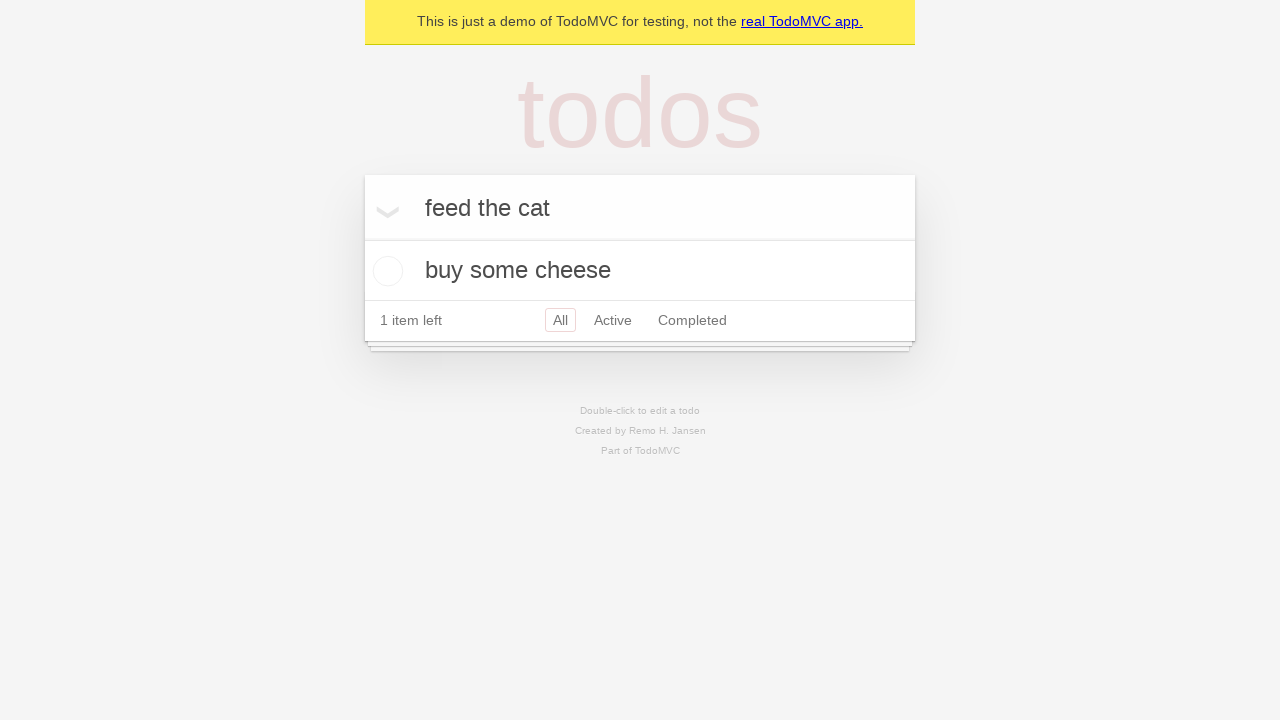

Pressed Enter to add second todo item on internal:attr=[placeholder="What needs to be done?"i]
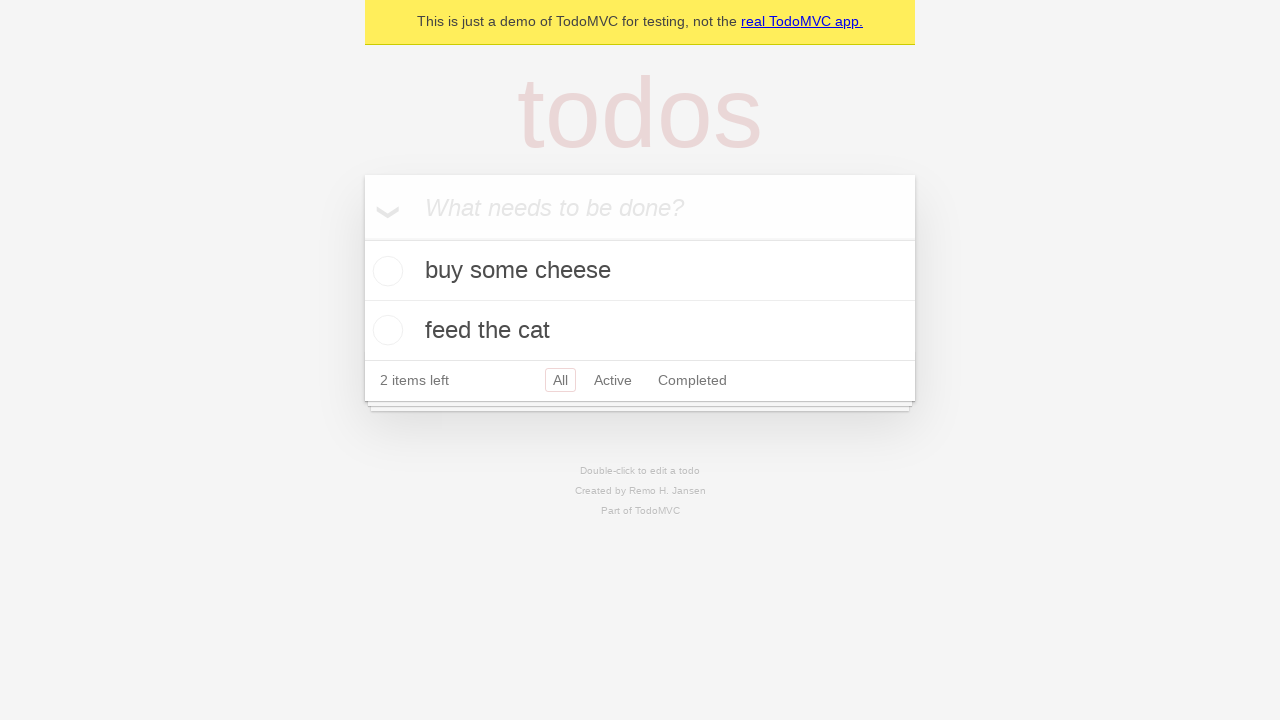

Filled third todo item 'book a doctors appointment' on internal:attr=[placeholder="What needs to be done?"i]
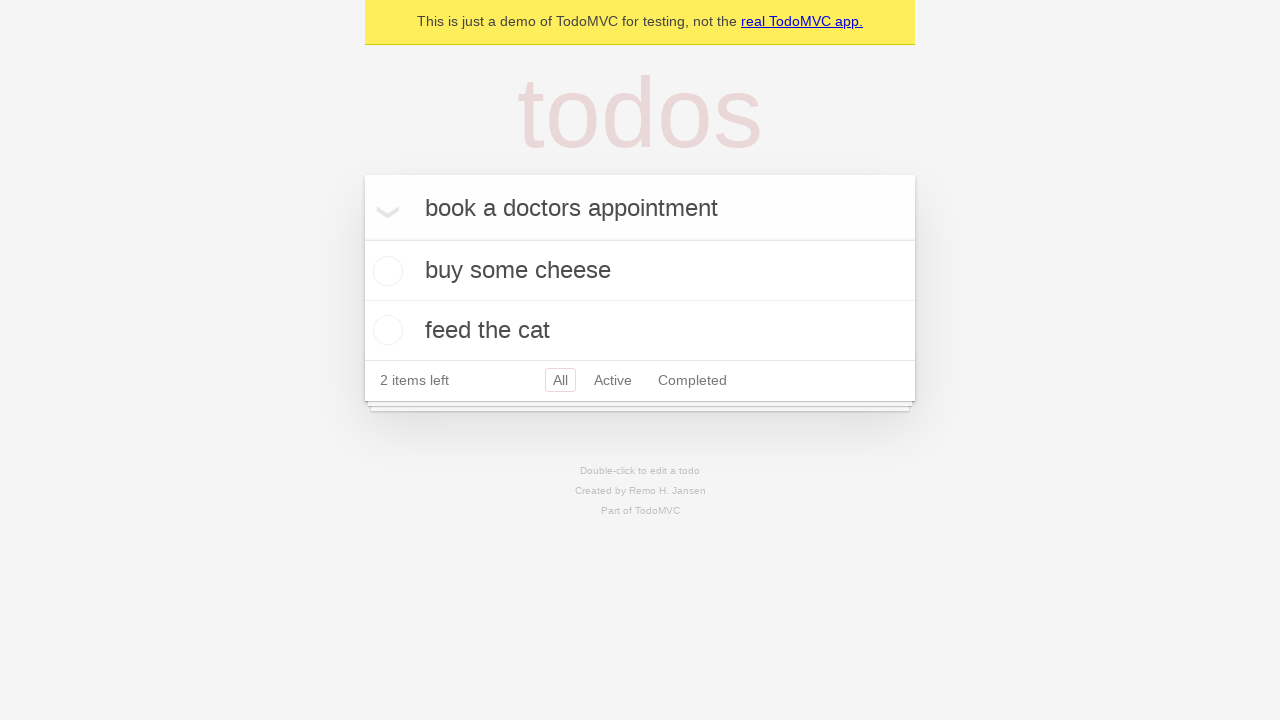

Pressed Enter to add third todo item on internal:attr=[placeholder="What needs to be done?"i]
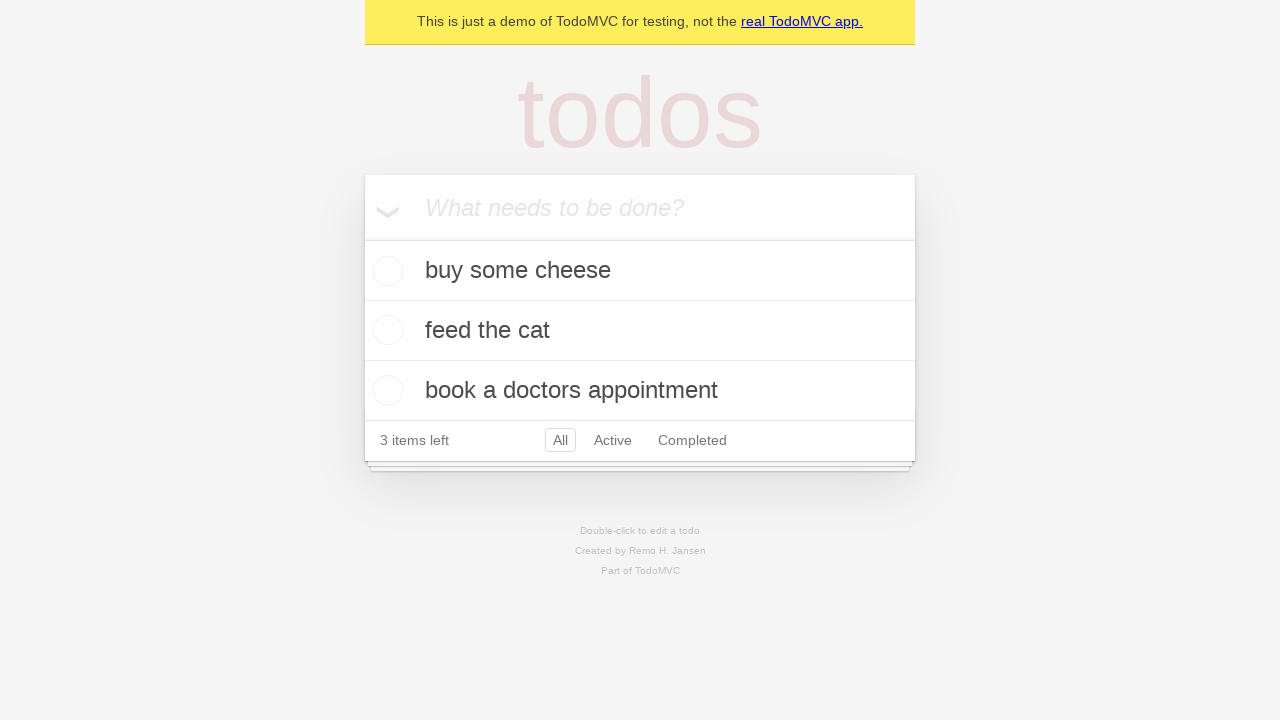

Waited for all three todo items to appear
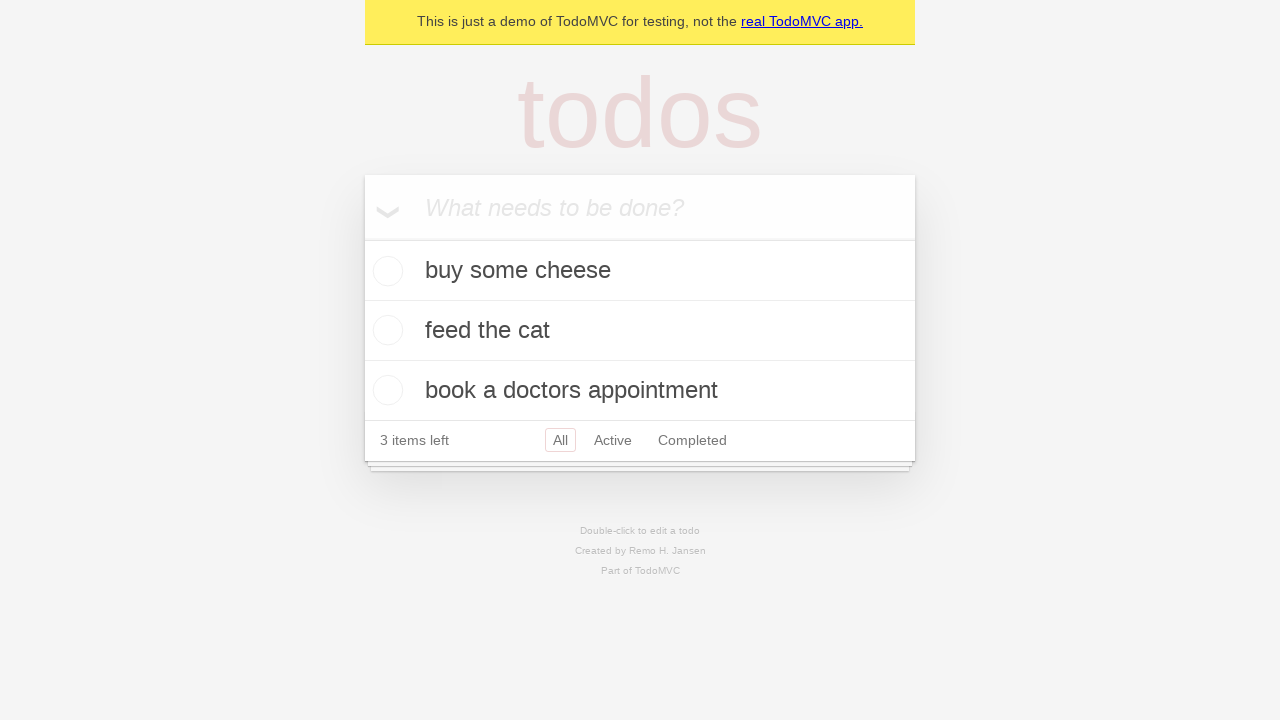

Checked toggle all checkbox to mark all items as complete at (362, 238) on internal:label="Mark all as complete"i
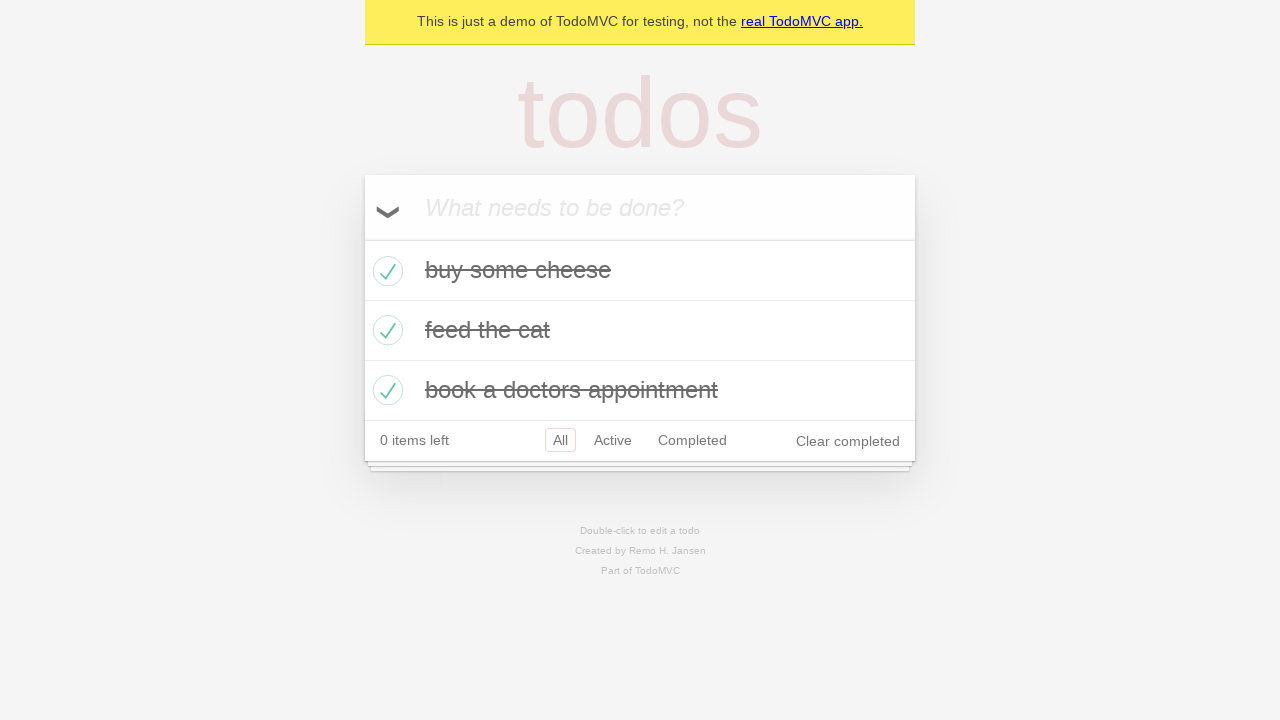

Unchecked toggle all checkbox to clear complete state of all items at (362, 238) on internal:label="Mark all as complete"i
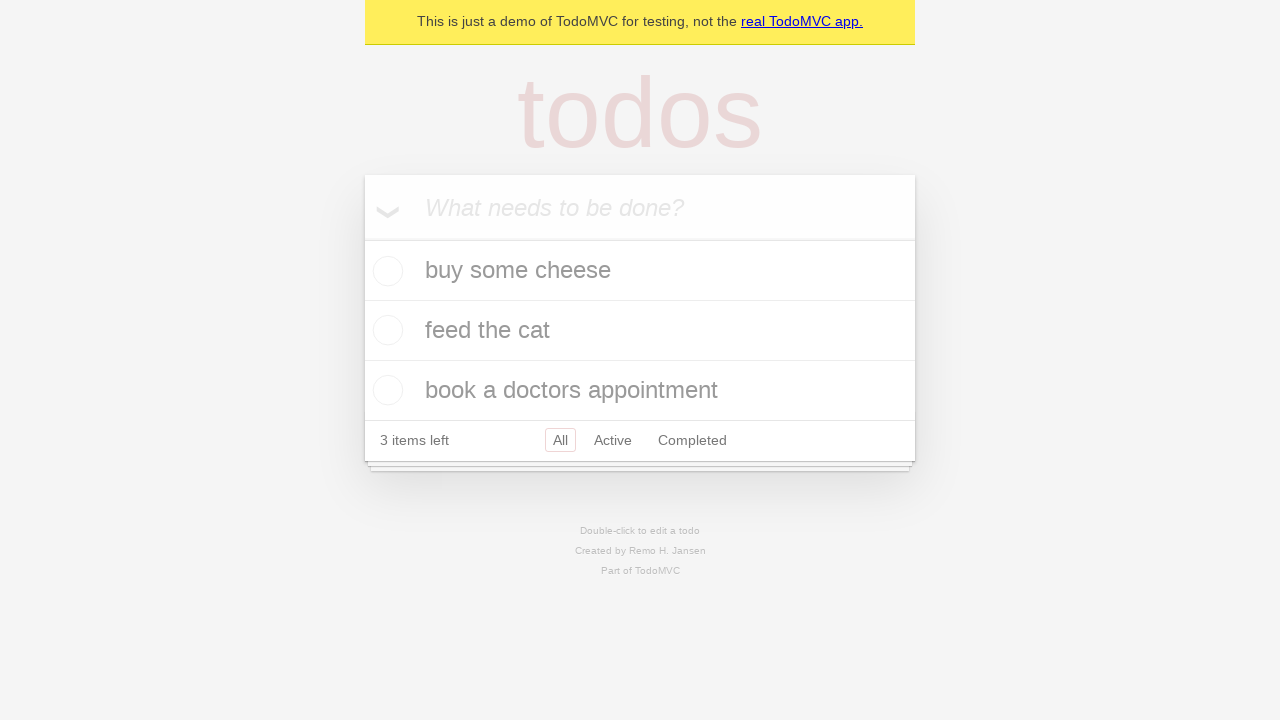

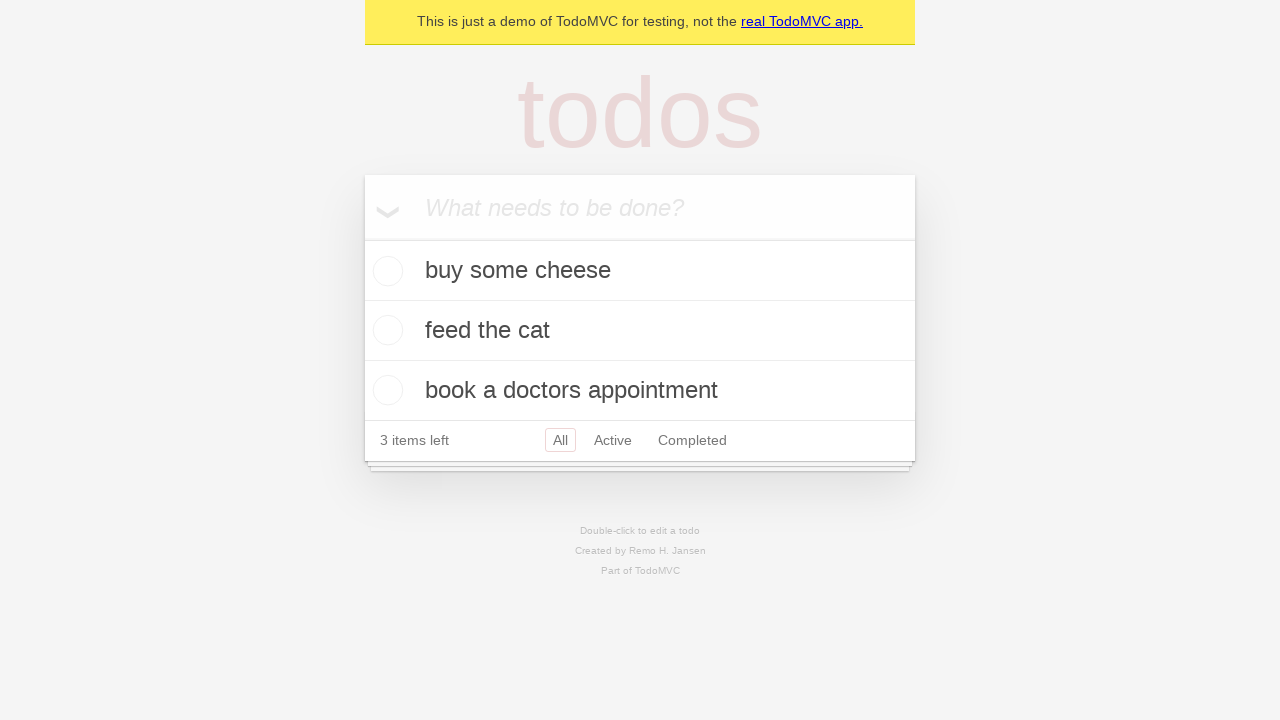